Tests that clicking "Clear completed" removes completed items from the list.

Starting URL: https://demo.playwright.dev/todomvc

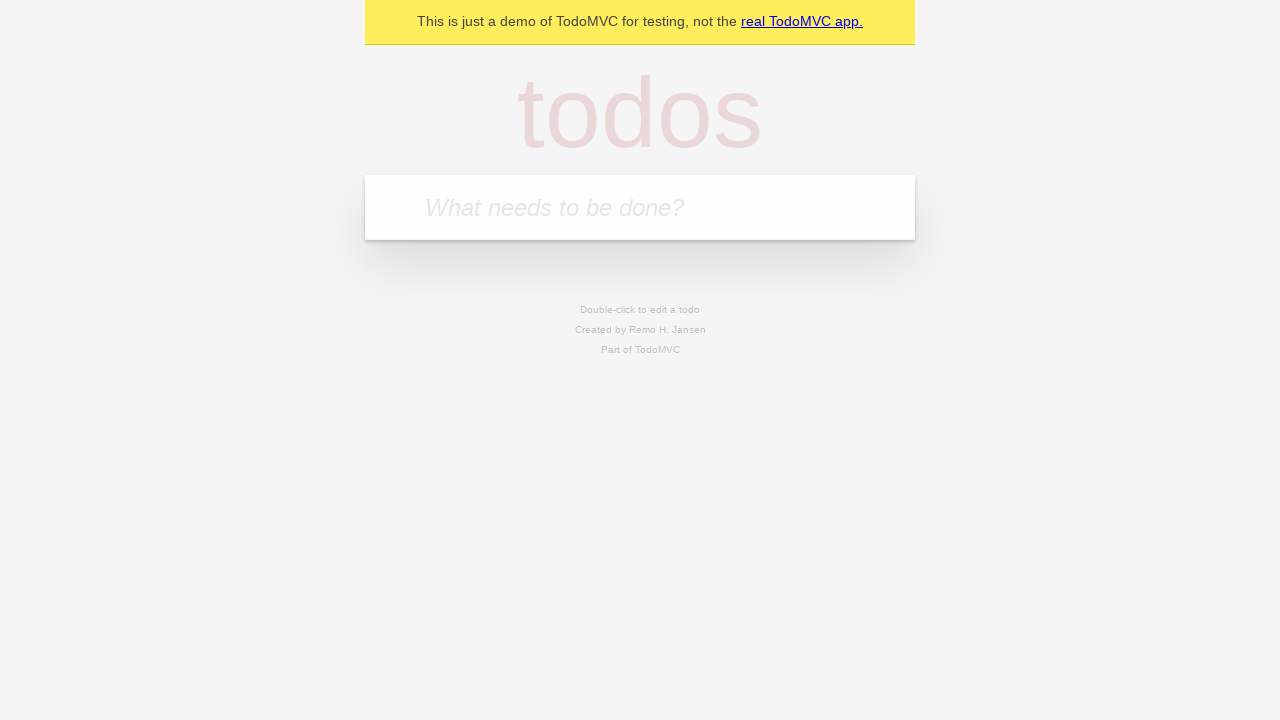

Filled todo input with 'buy some cheese' on internal:attr=[placeholder="What needs to be done?"i]
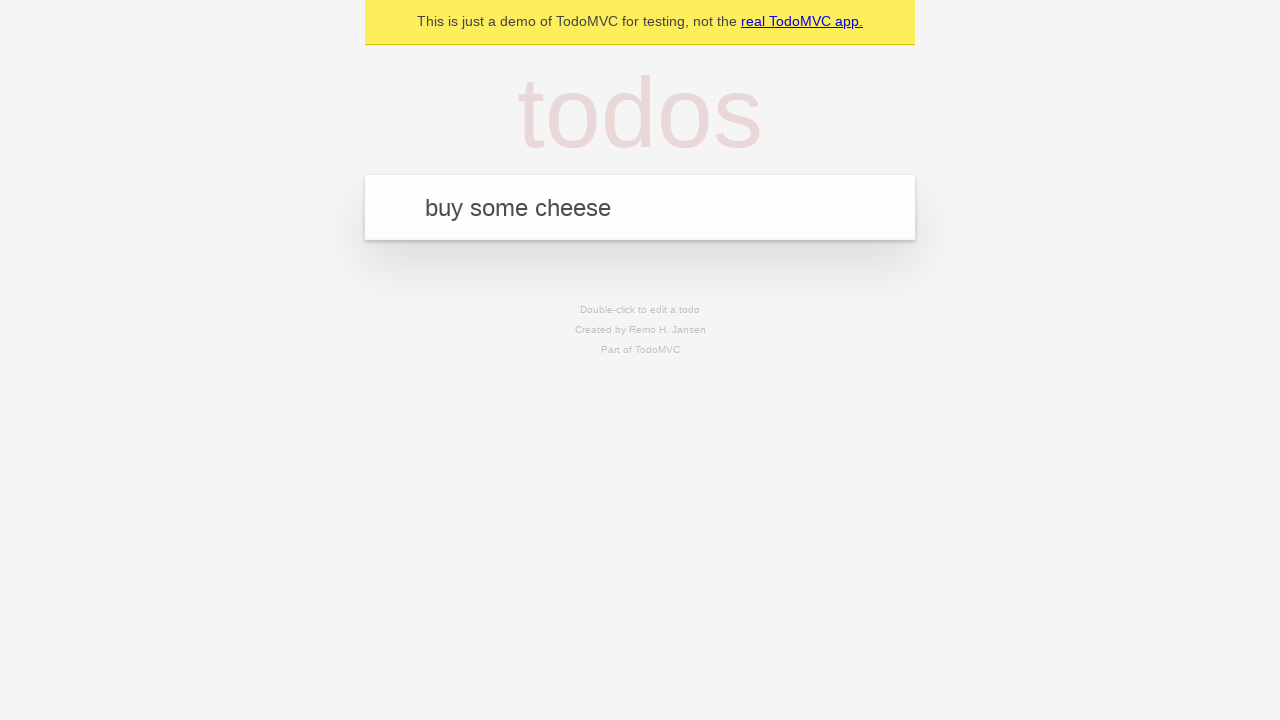

Pressed Enter to add first todo item on internal:attr=[placeholder="What needs to be done?"i]
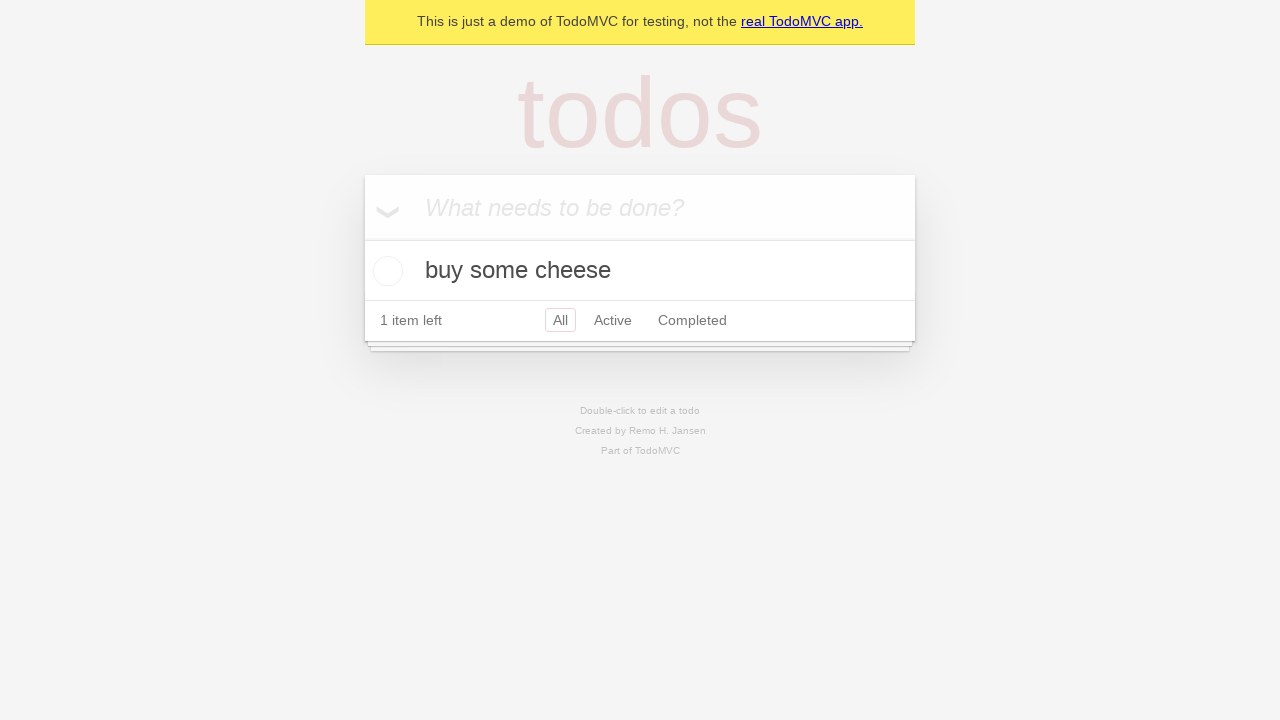

Filled todo input with 'feed the cat' on internal:attr=[placeholder="What needs to be done?"i]
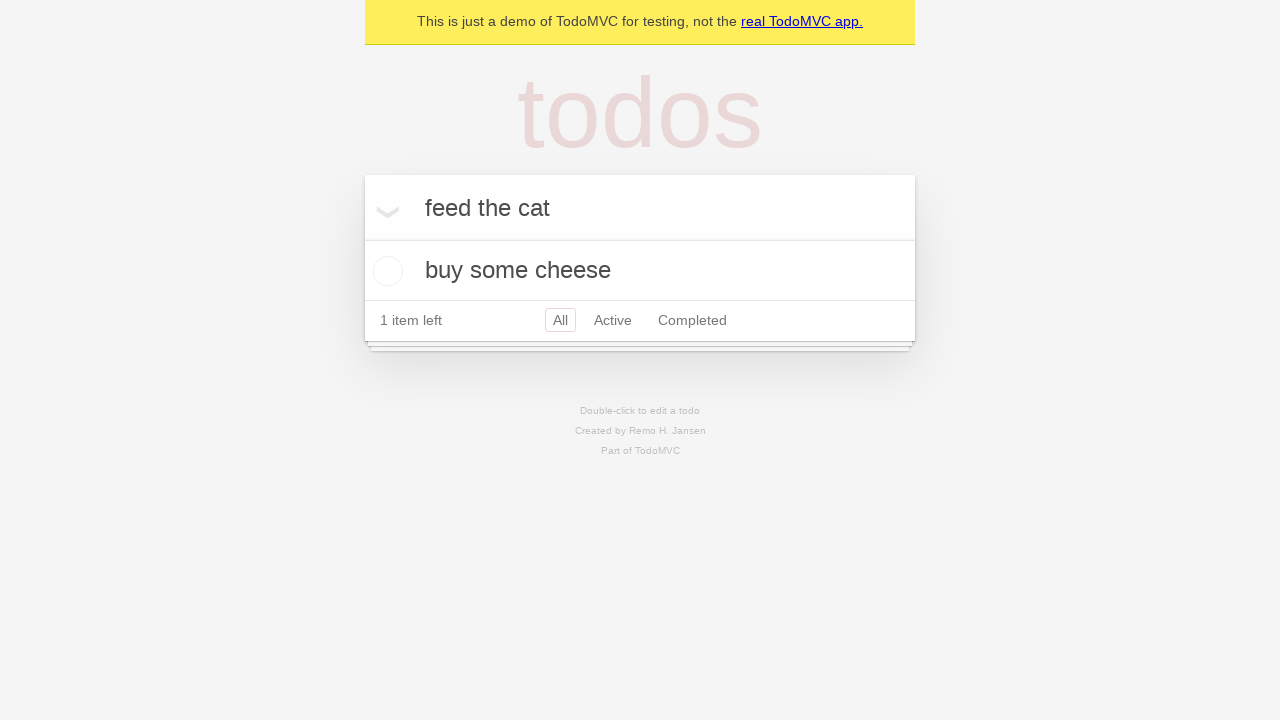

Pressed Enter to add second todo item on internal:attr=[placeholder="What needs to be done?"i]
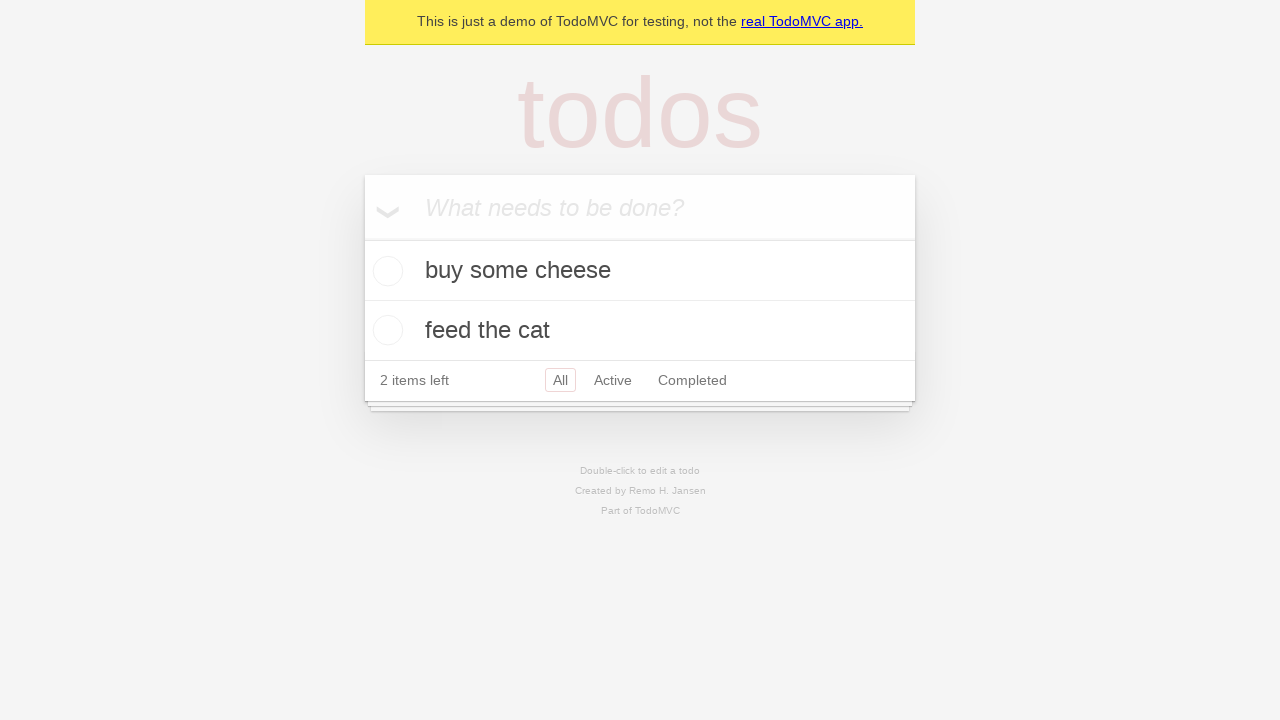

Filled todo input with 'book a doctors appointment' on internal:attr=[placeholder="What needs to be done?"i]
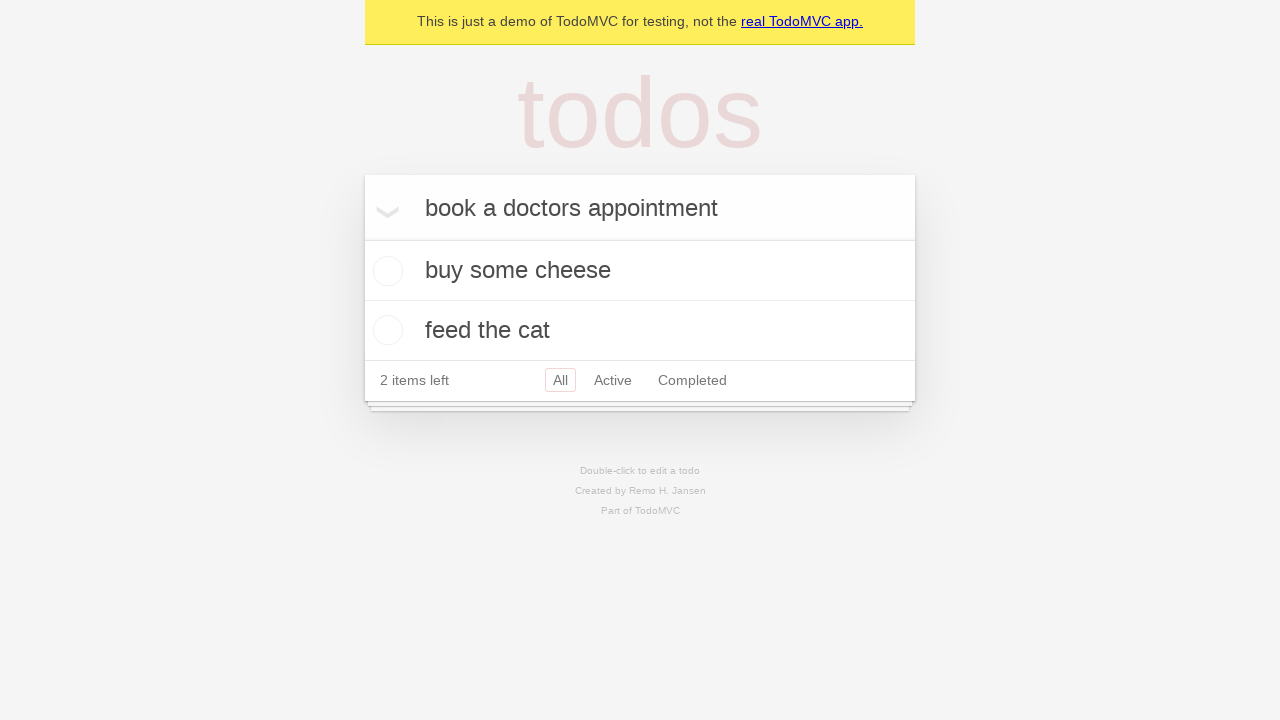

Pressed Enter to add third todo item on internal:attr=[placeholder="What needs to be done?"i]
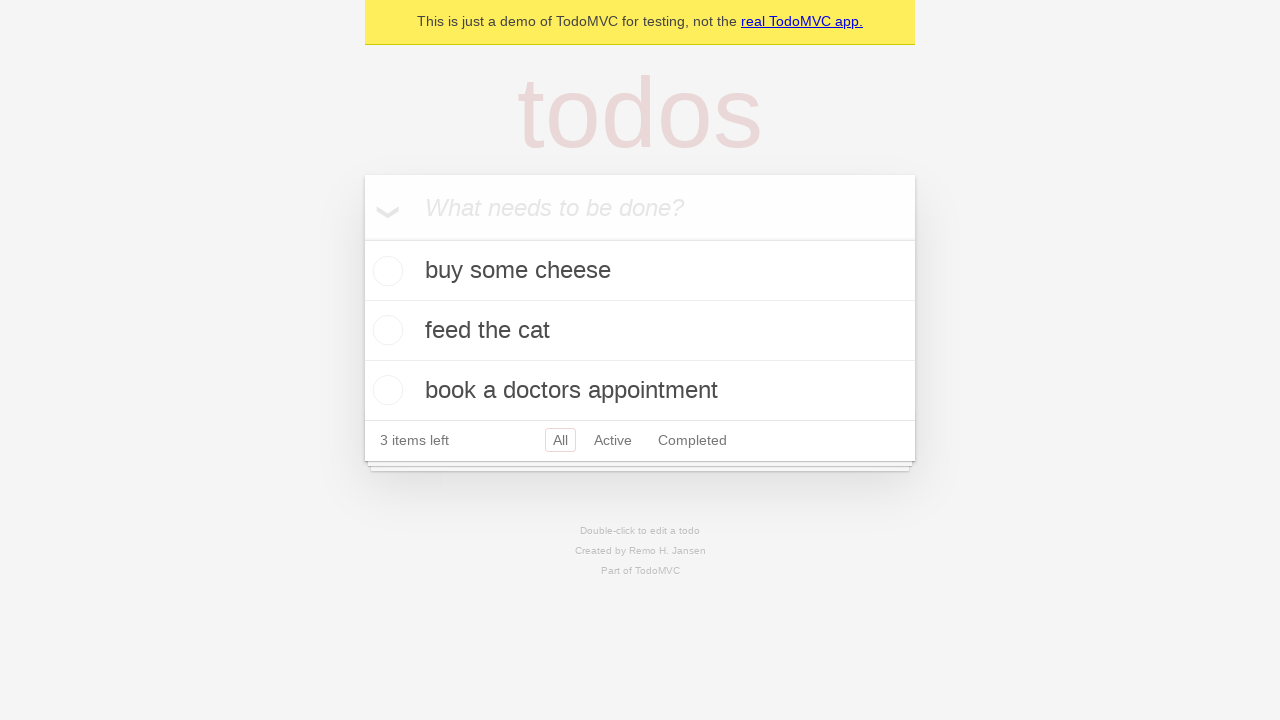

Checked the second todo item 'feed the cat' at (385, 330) on internal:testid=[data-testid="todo-item"s] >> nth=1 >> internal:role=checkbox
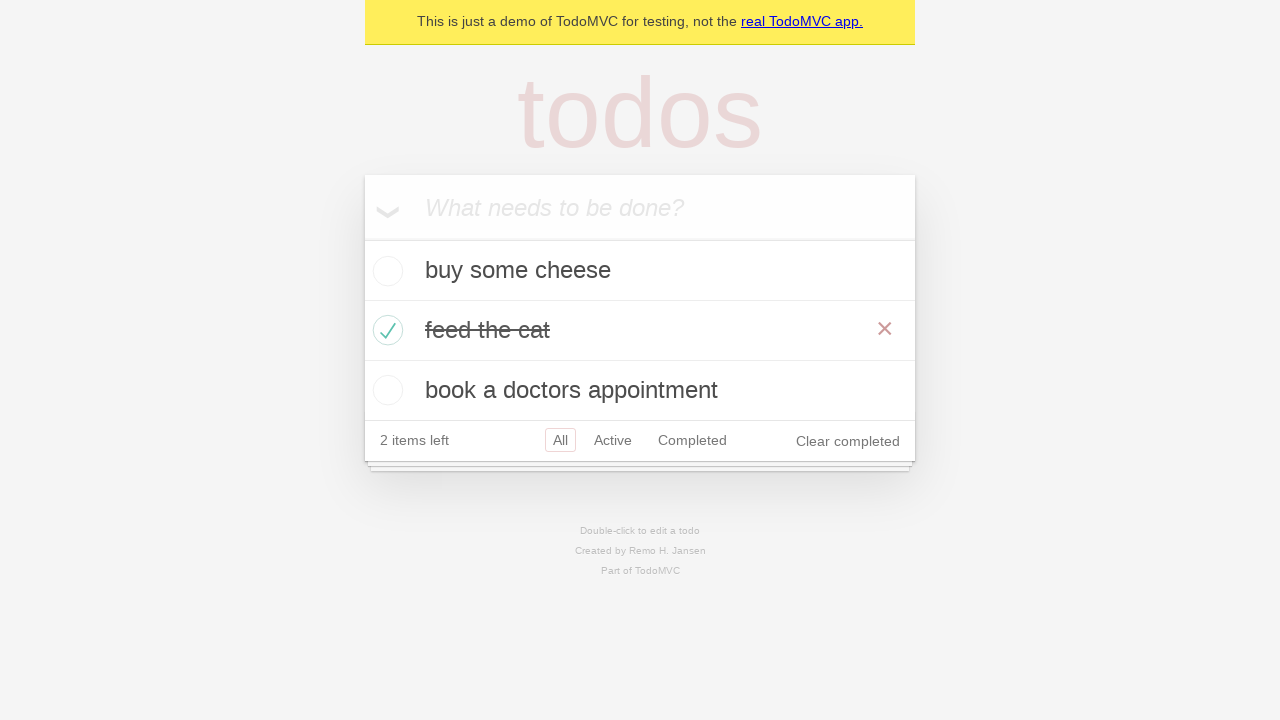

Clicked 'Clear completed' button at (848, 441) on internal:role=button[name="Clear completed"i]
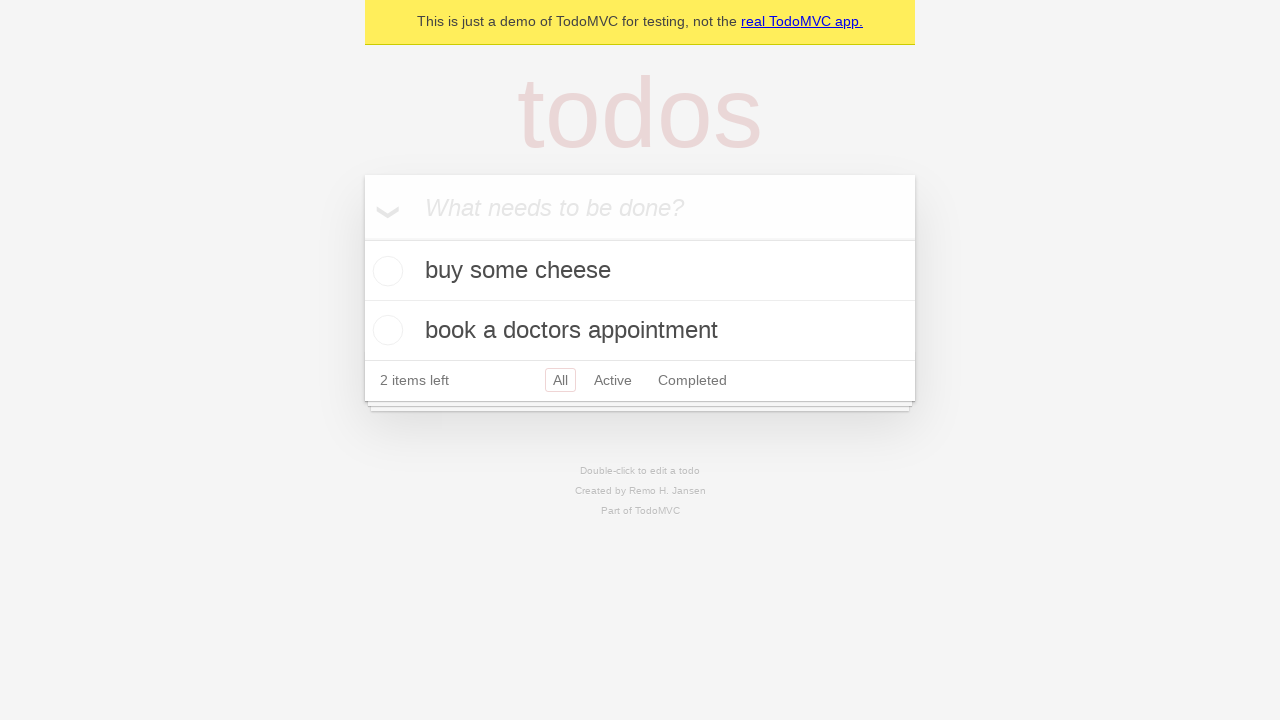

Verified that 2 todo items remain after clearing completed
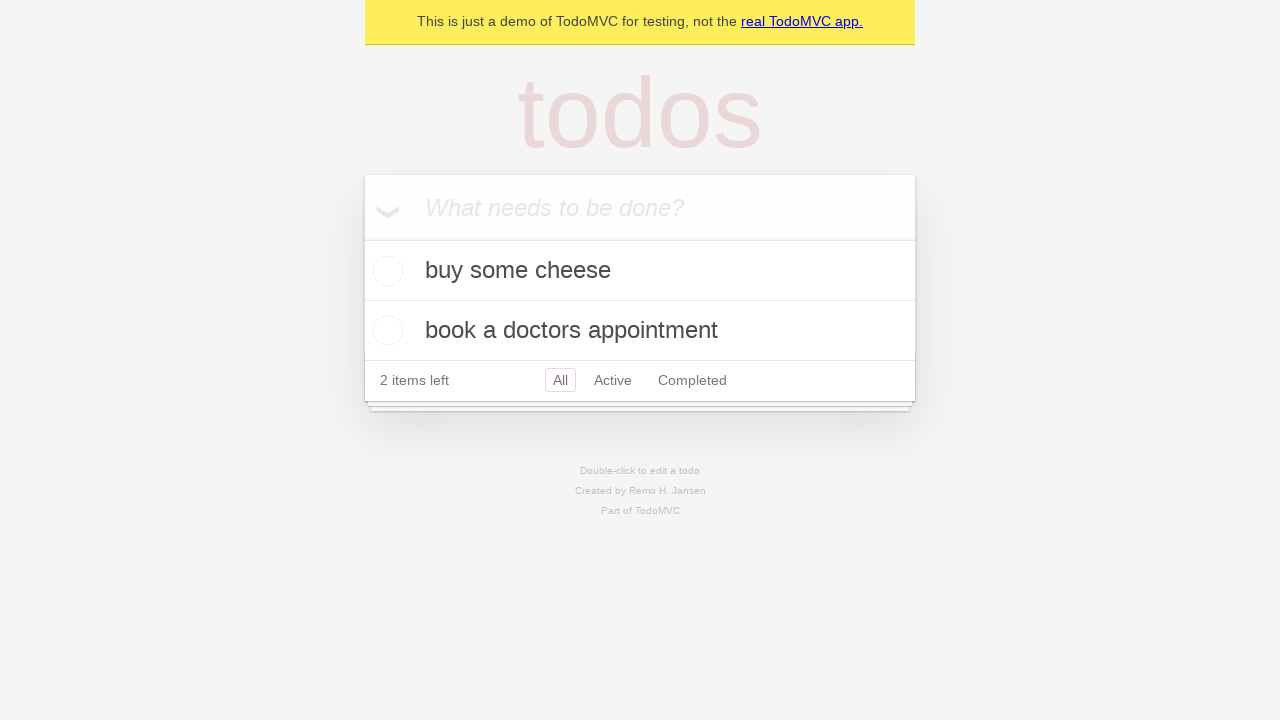

Verified remaining todo items are 'buy some cheese' and 'book a doctors appointment'
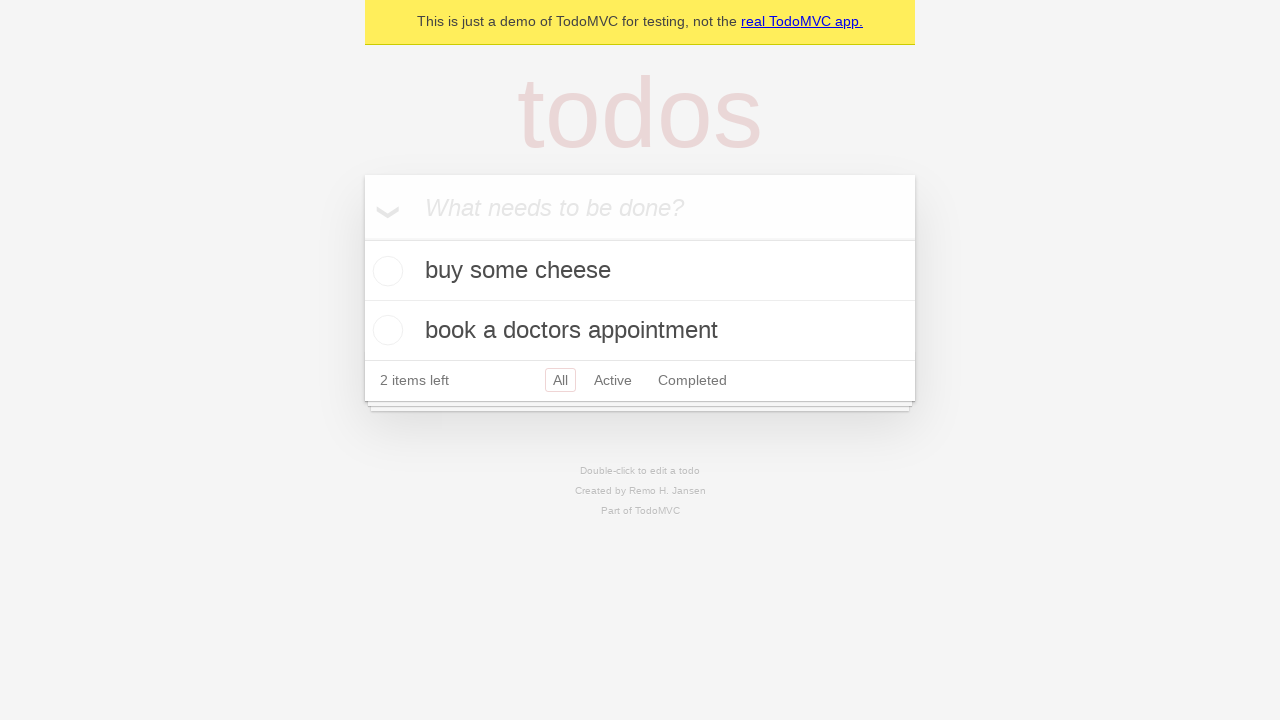

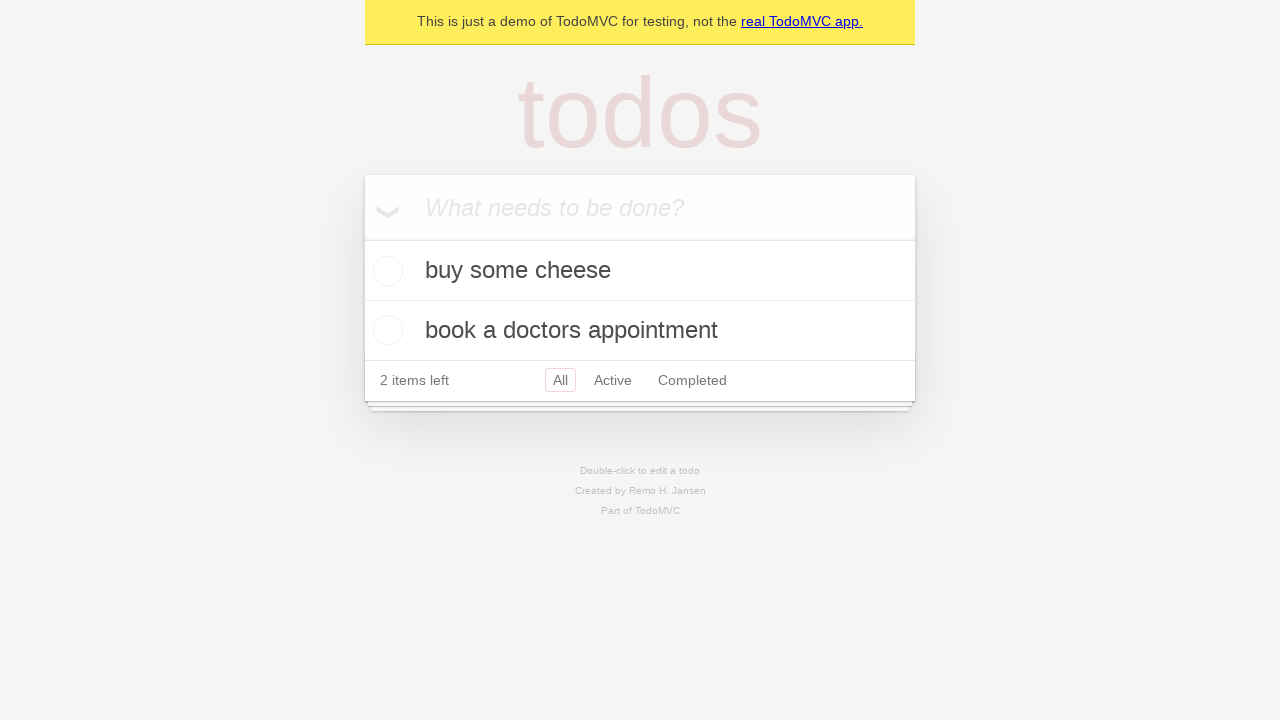